Navigates to the Bata India shoes website homepage and verifies the page loads successfully.

Starting URL: https://www.bata.com/in/

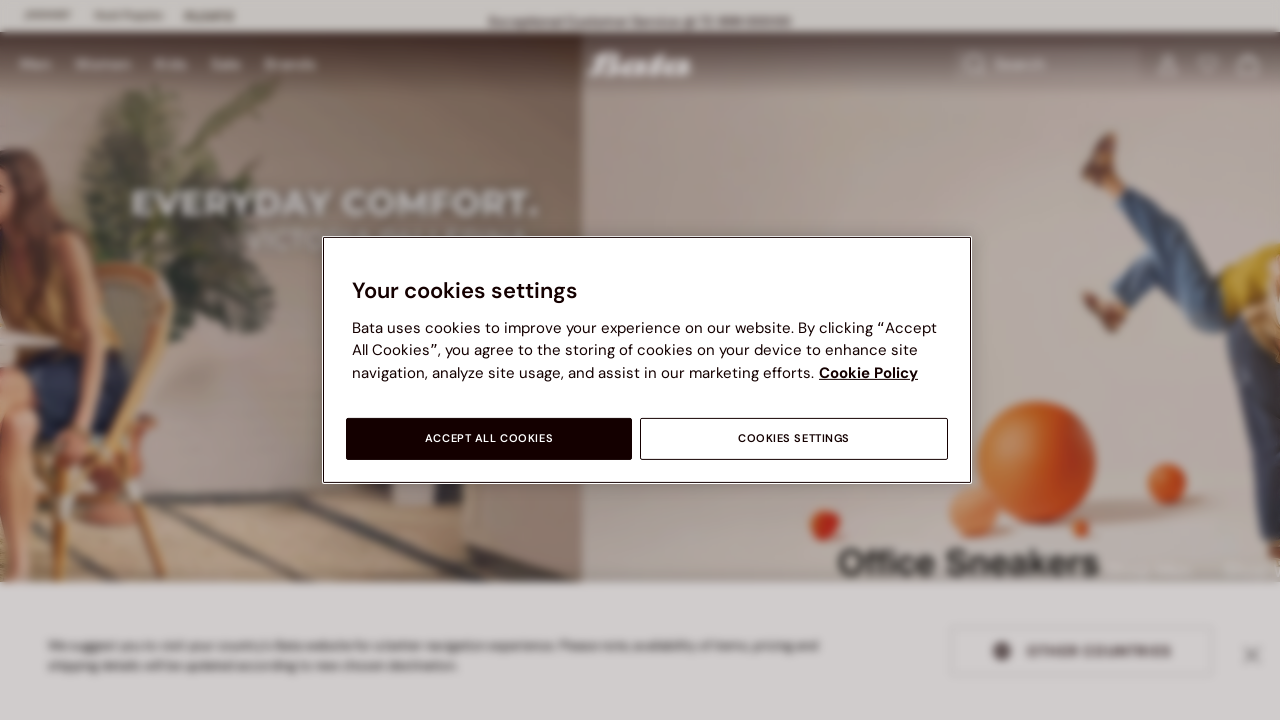

Page DOM content loaded
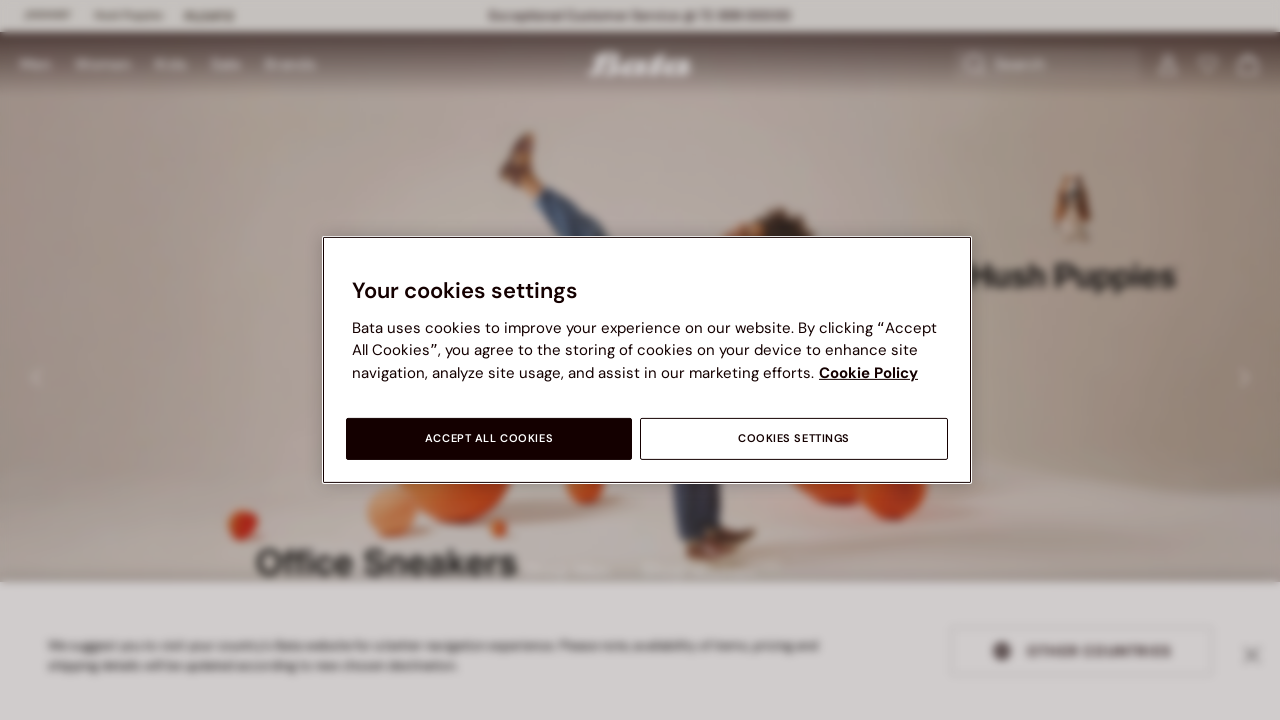

Verified body element is present on Bata India homepage
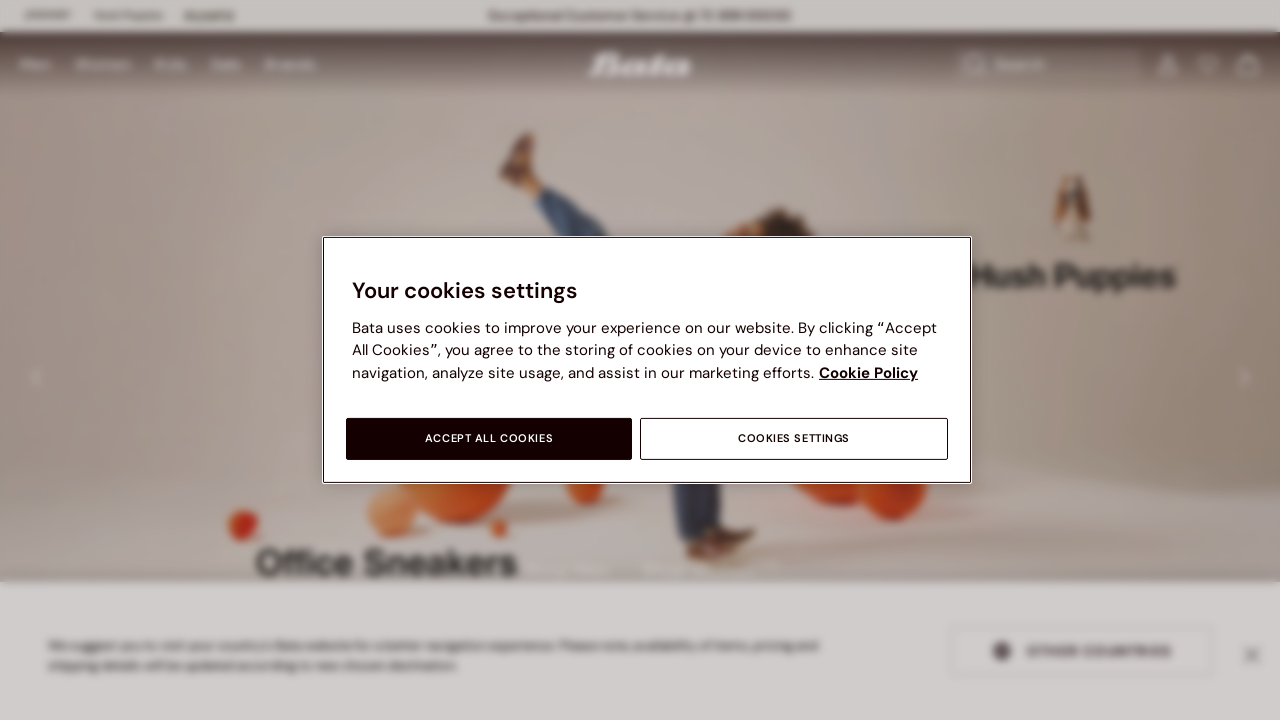

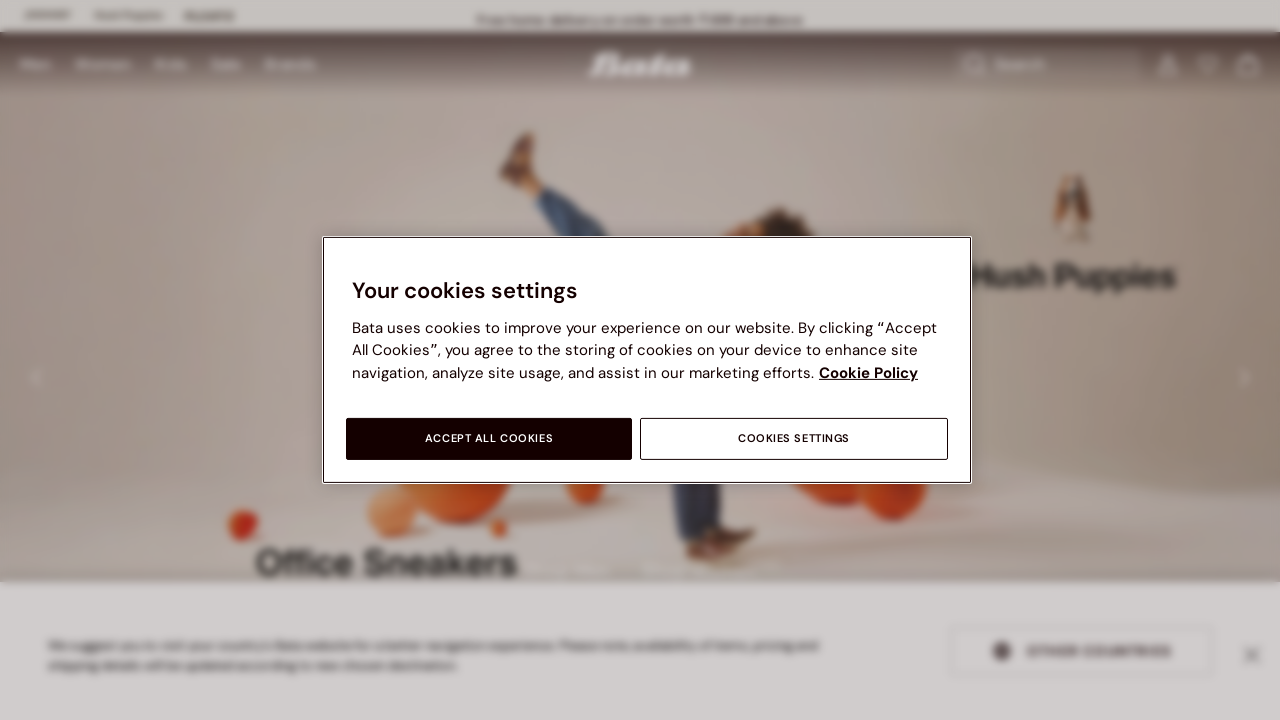